Tests an explicit wait scenario by waiting for a price to change to $100, clicking a book button, reading a value from the page, calculating an answer using a logarithmic formula, and submitting the result.

Starting URL: http://suninjuly.github.io/explicit_wait2.html

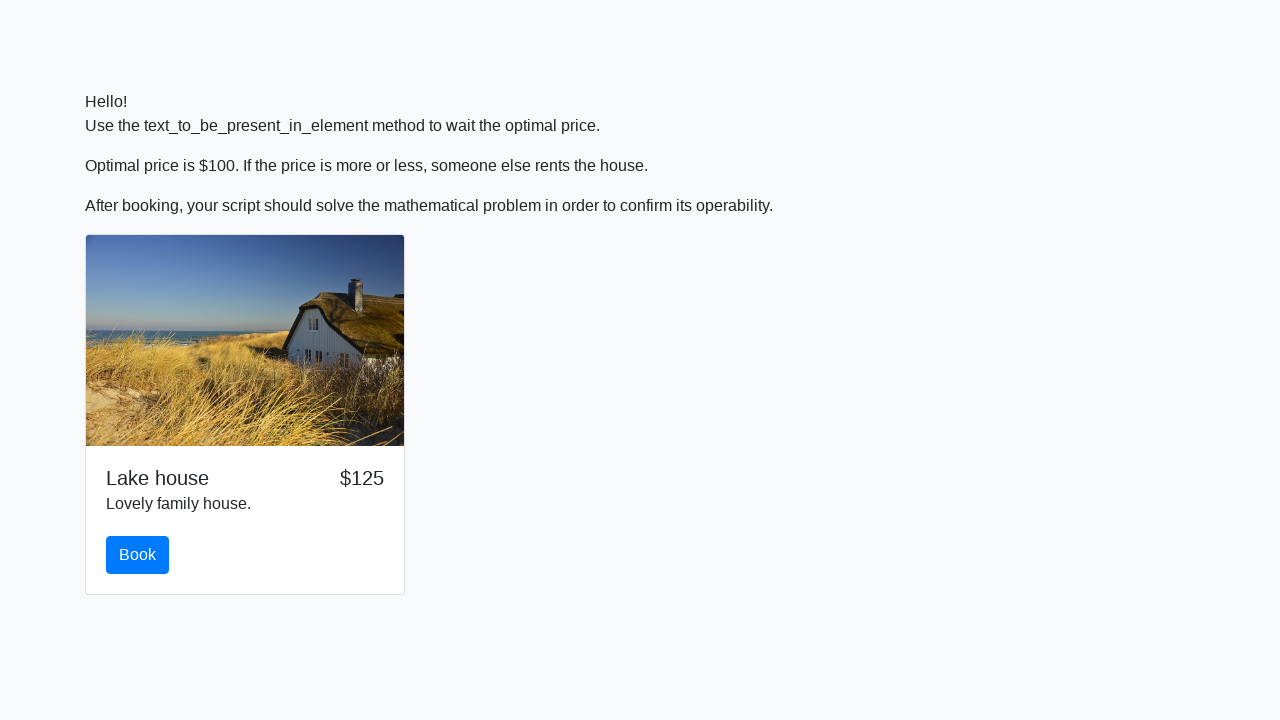

Waited for price to change to $100
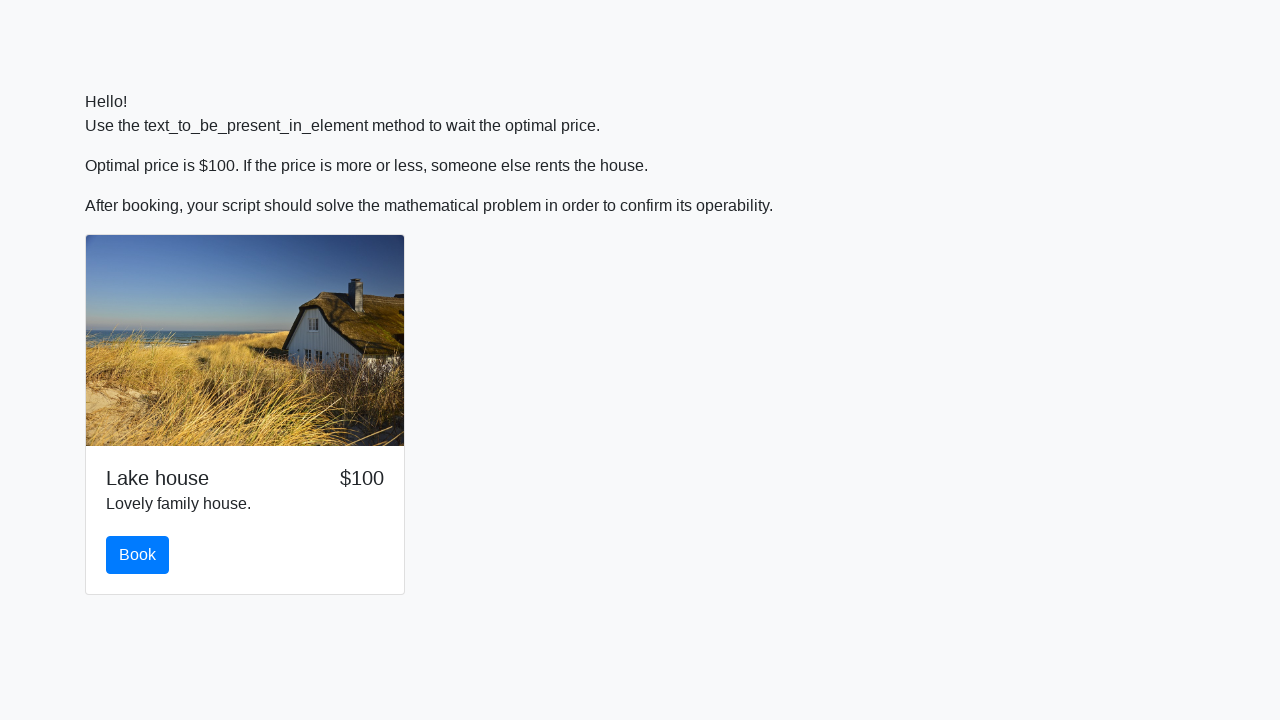

Clicked the book button at (138, 555) on #book
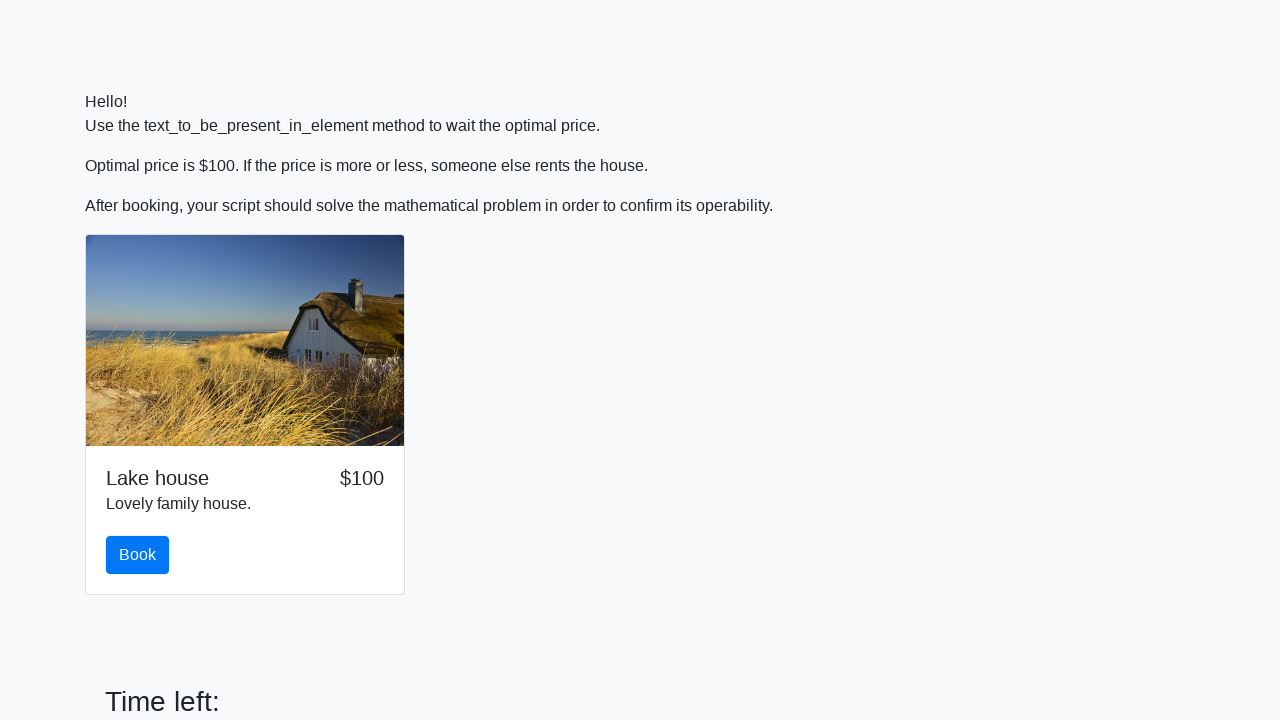

Read input value from page: 666
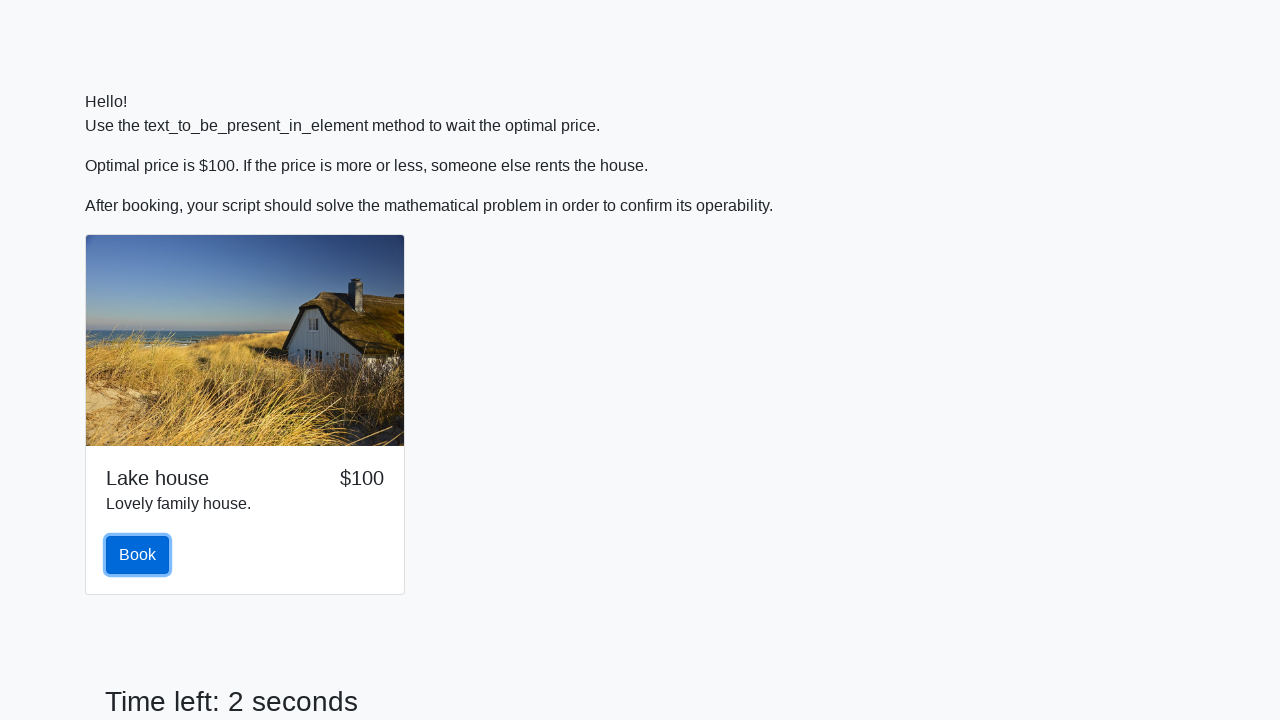

Calculated answer using logarithmic formula: -1.5525862828956698
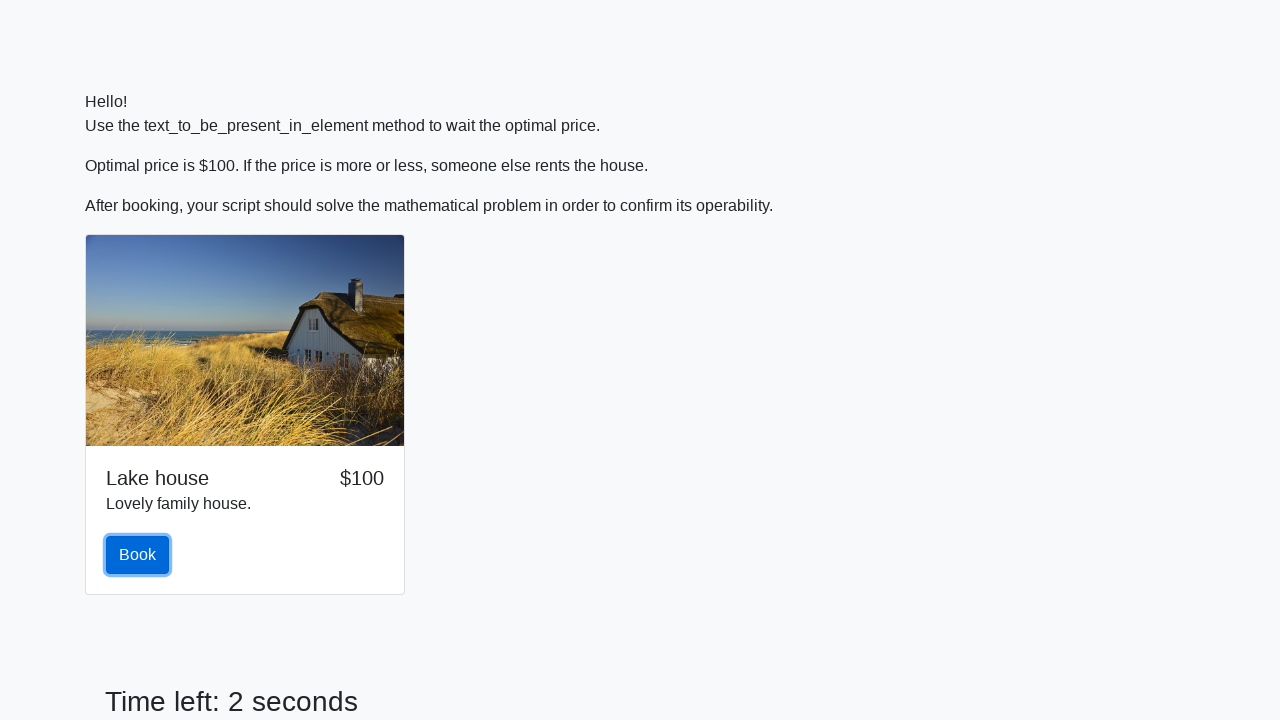

Filled answer field with calculated value: -1.5525862828956698 on #answer
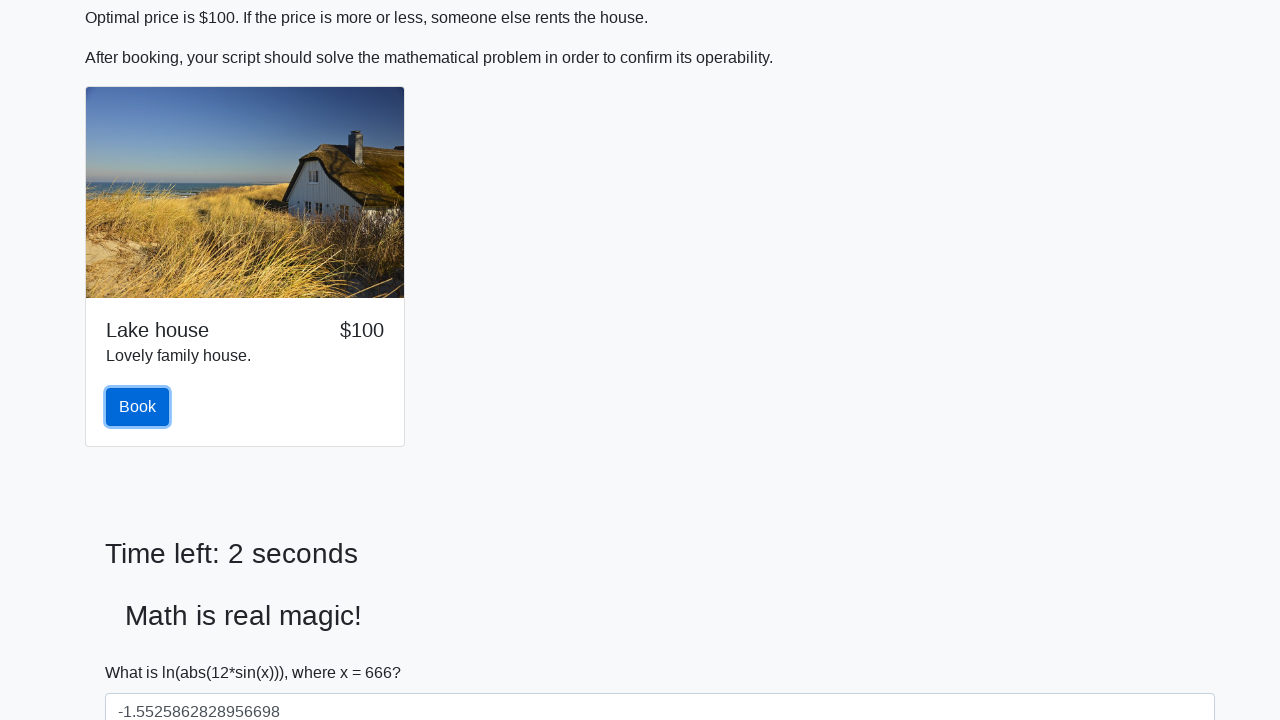

Clicked the solve button to submit at (143, 651) on #solve
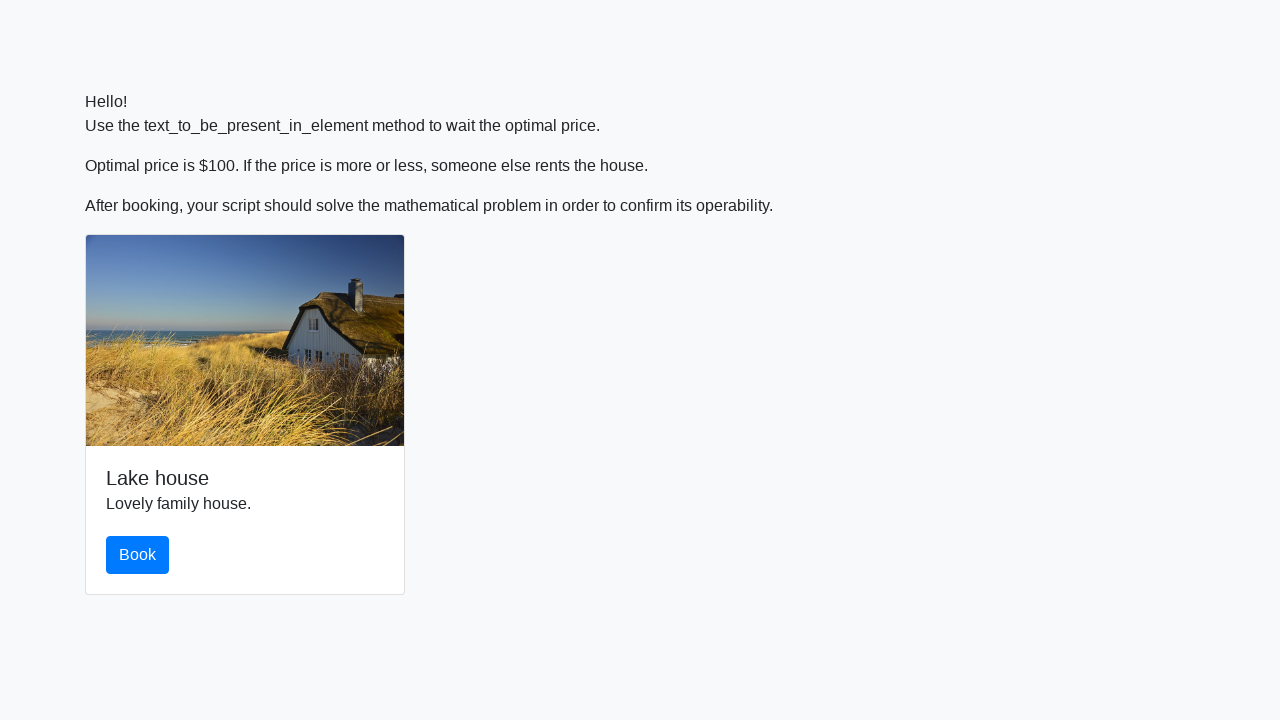

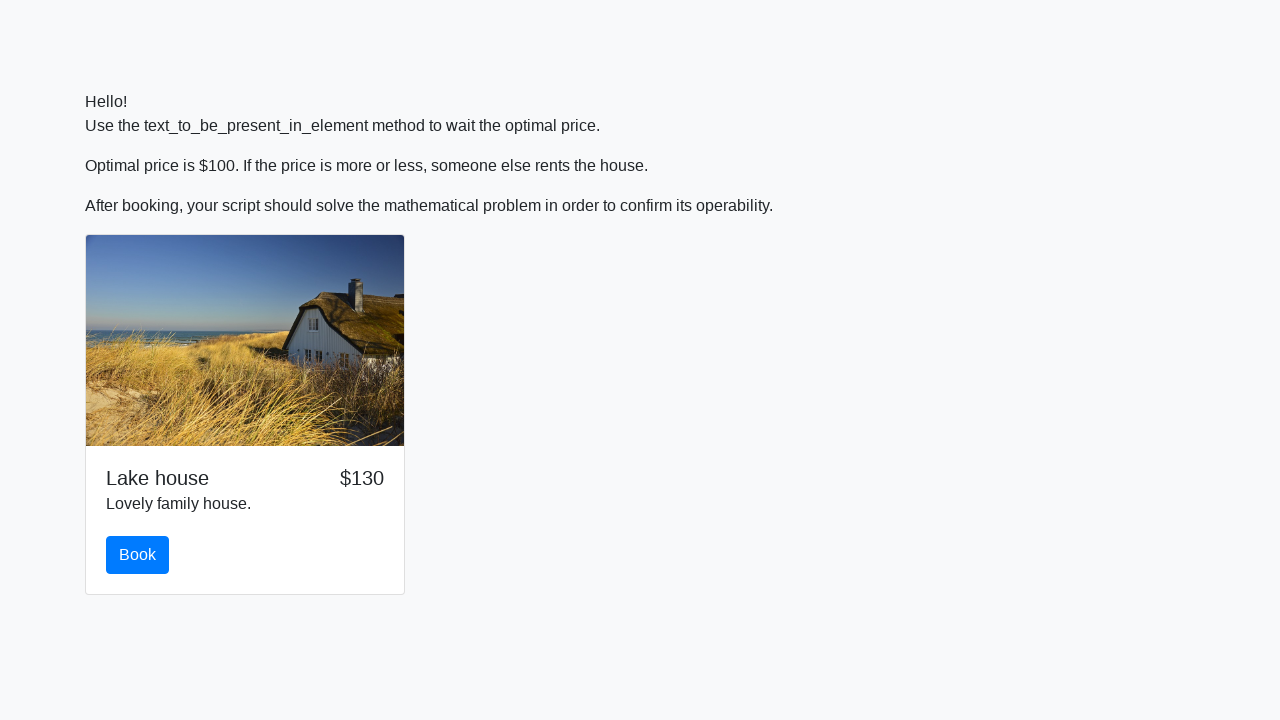